Tests a registration form by filling in the first name and last name fields

Starting URL: http://demo.automationtesting.in/Register.html

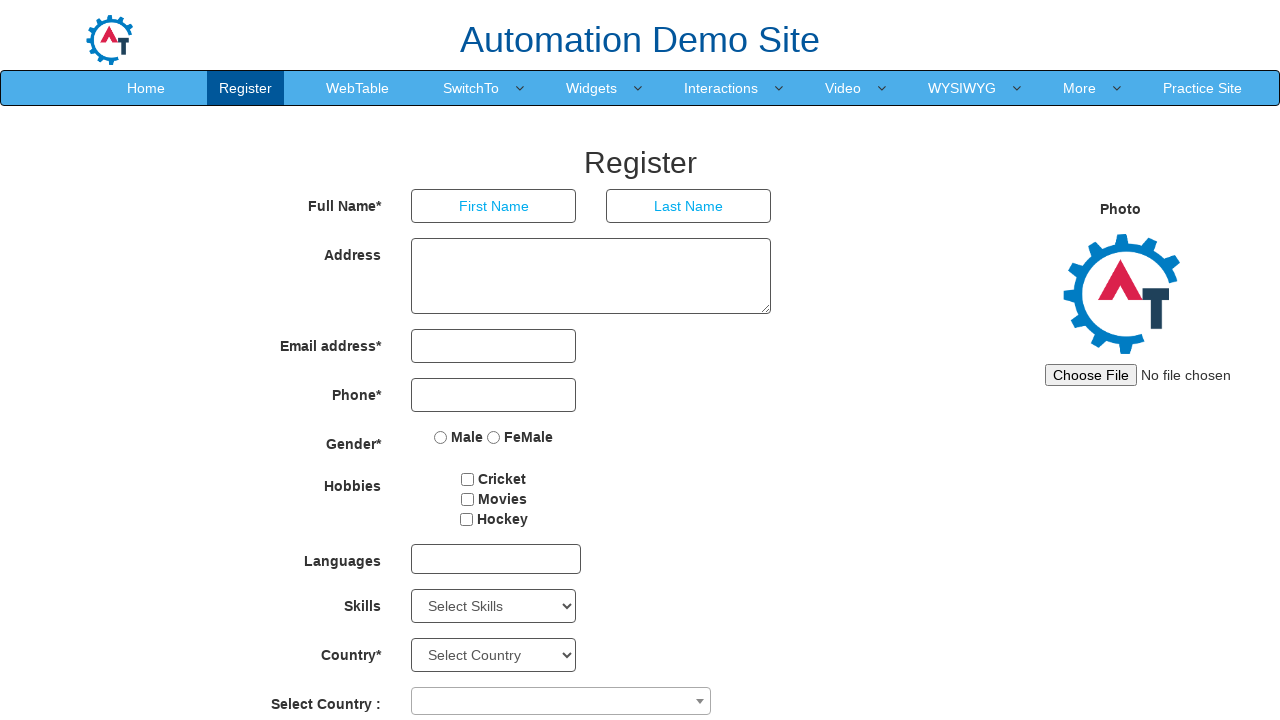

Navigated to registration form page
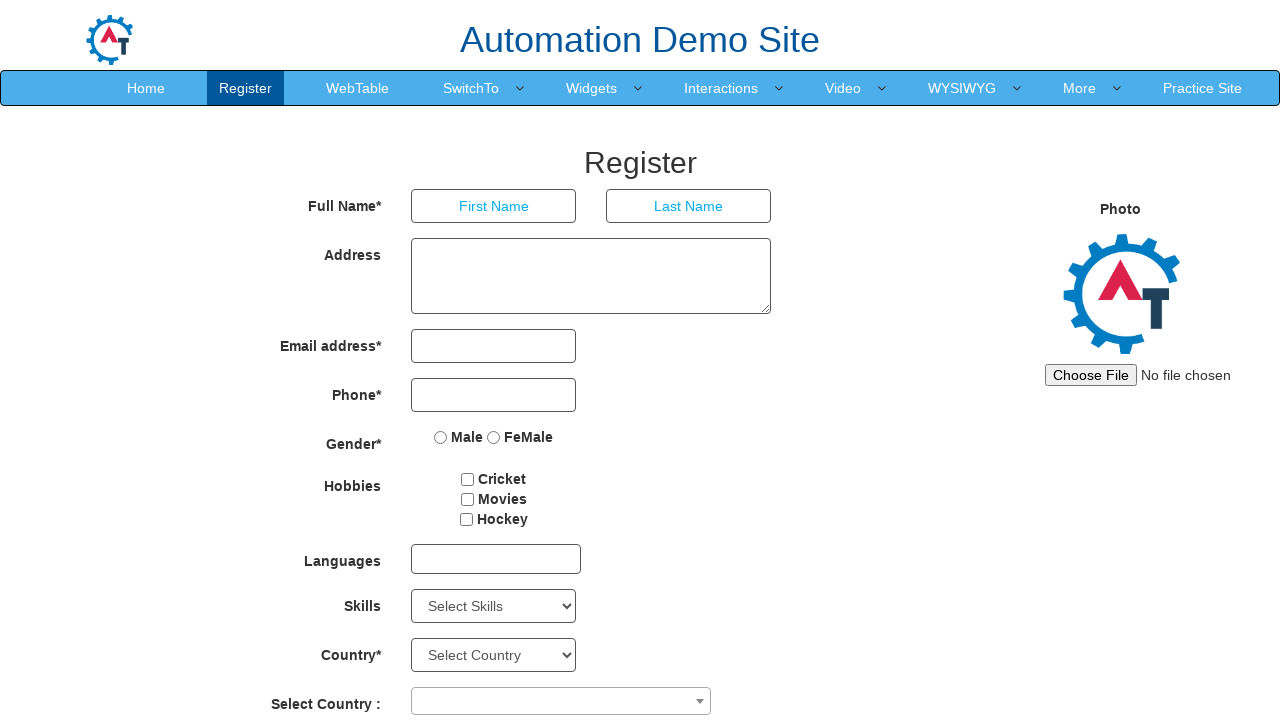

Filled first name field with 'Tom' on //input[@placeholder='First Name']
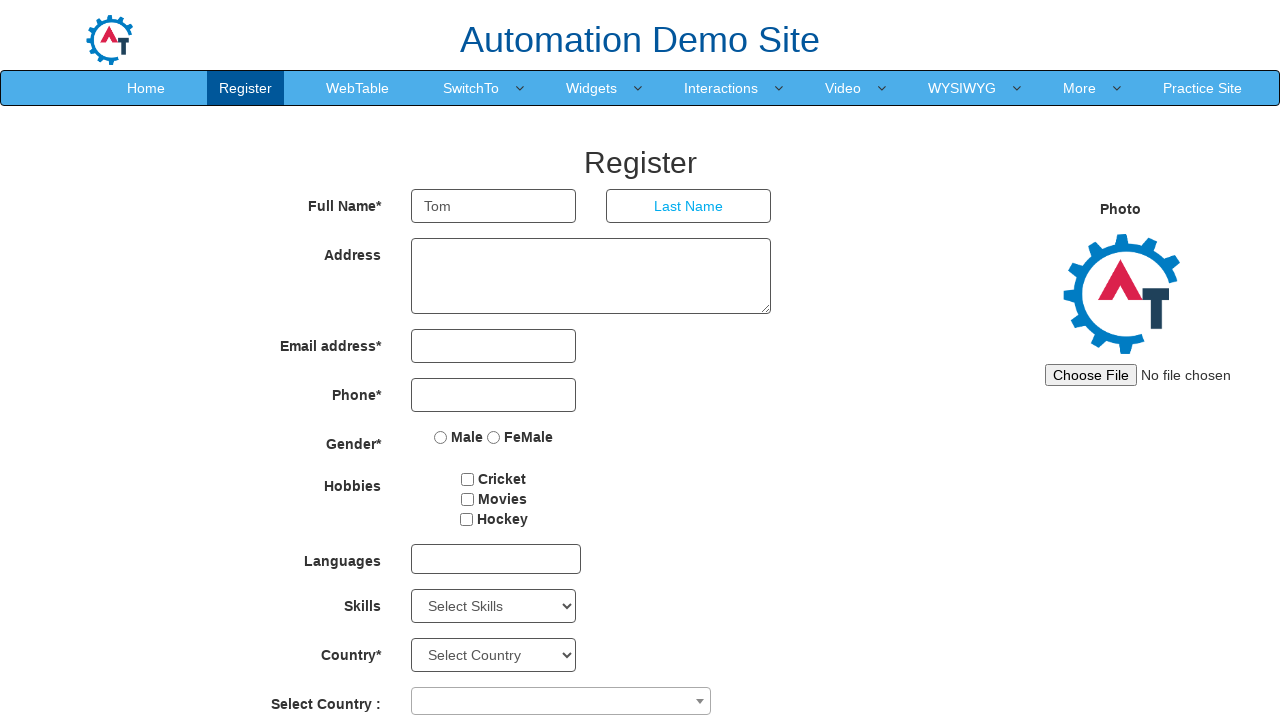

Filled last name field with 'Jerry' on //input[@placeholder='Last Name']
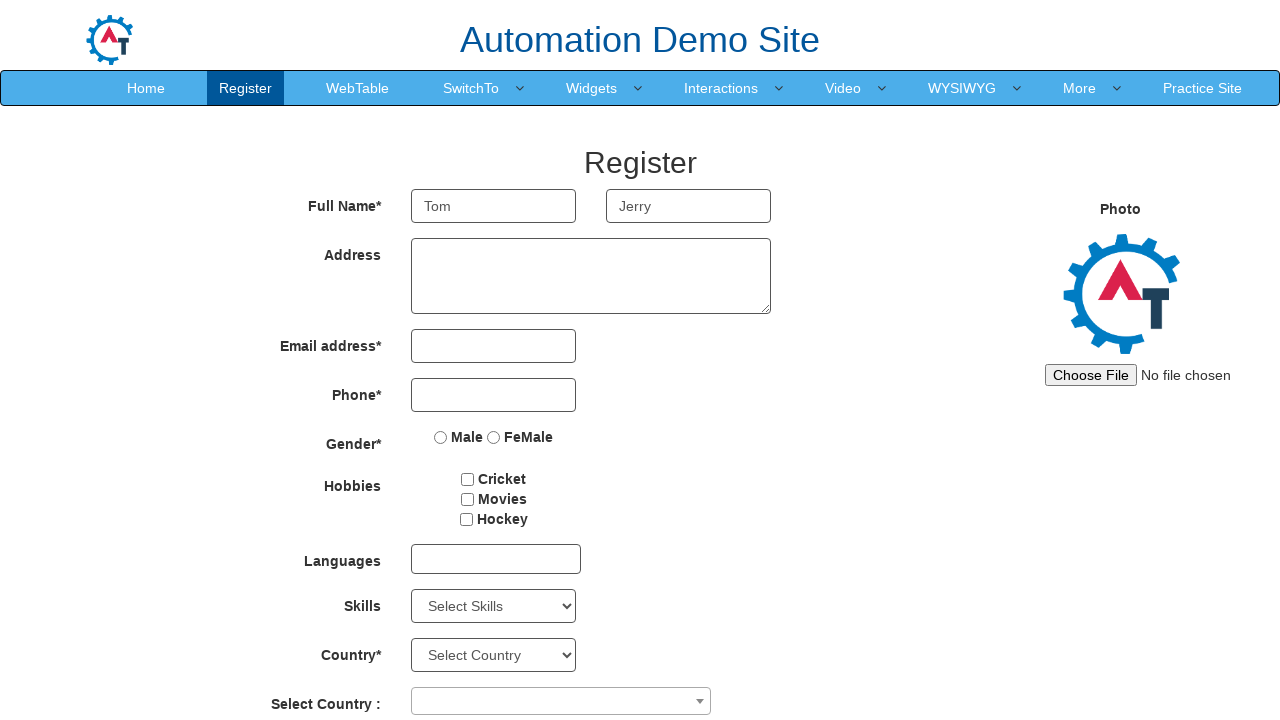

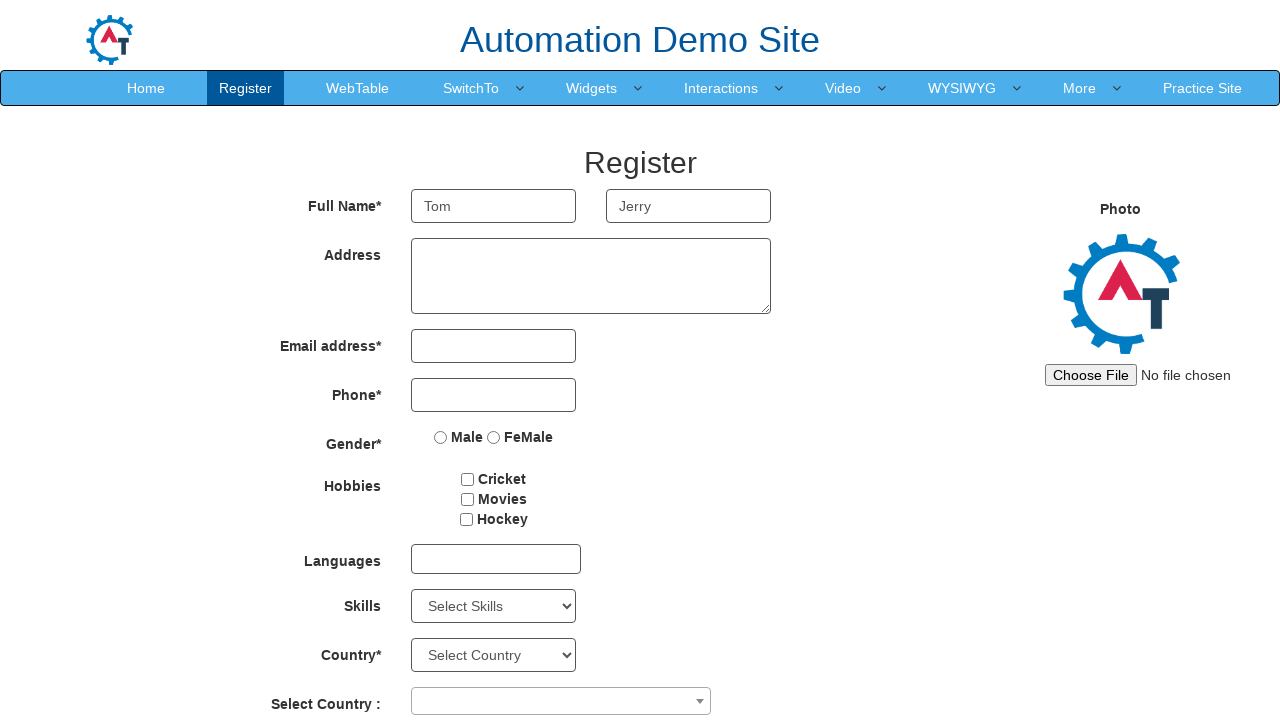